Navigates to the-internet.herokuapp.com, clicks on a link to access a page, then clicks a button twice (appears to be checkbox-related functionality)

Starting URL: https://the-internet.herokuapp.com/

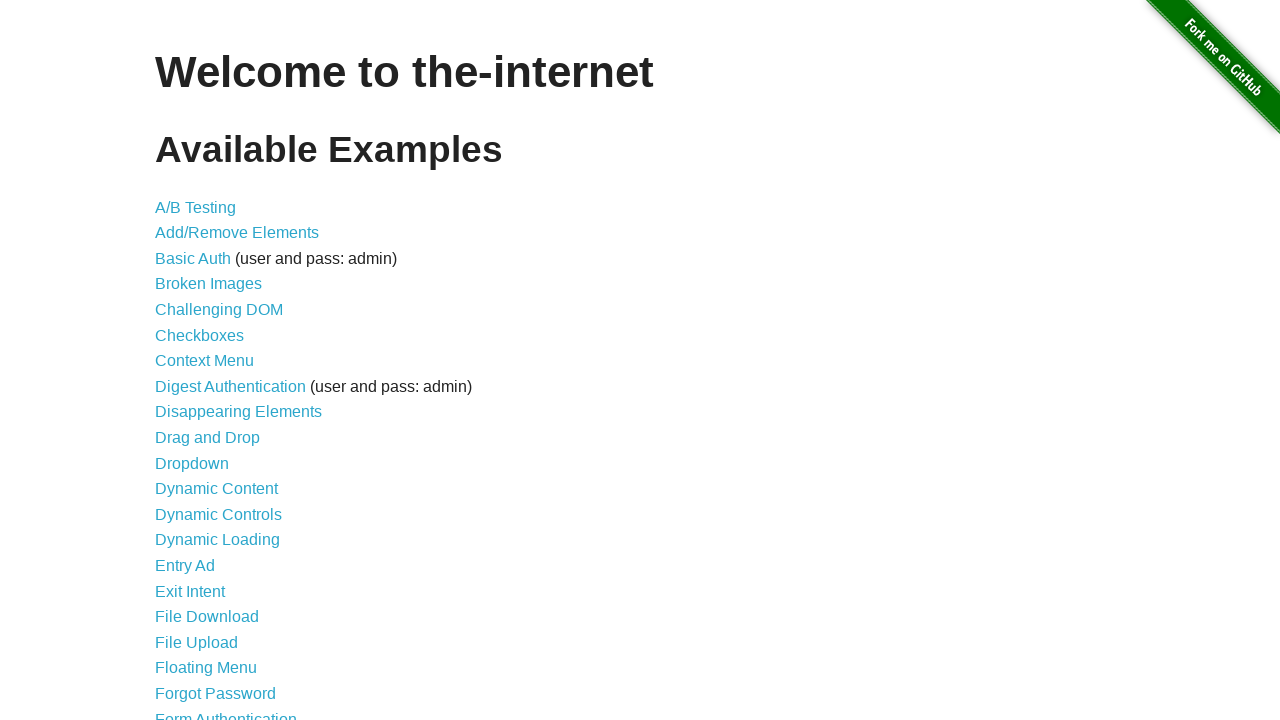

Clicked on the Checkboxes link (13th item in the list) at (218, 514) on xpath=//*[@id='content']/ul/li[13]/a
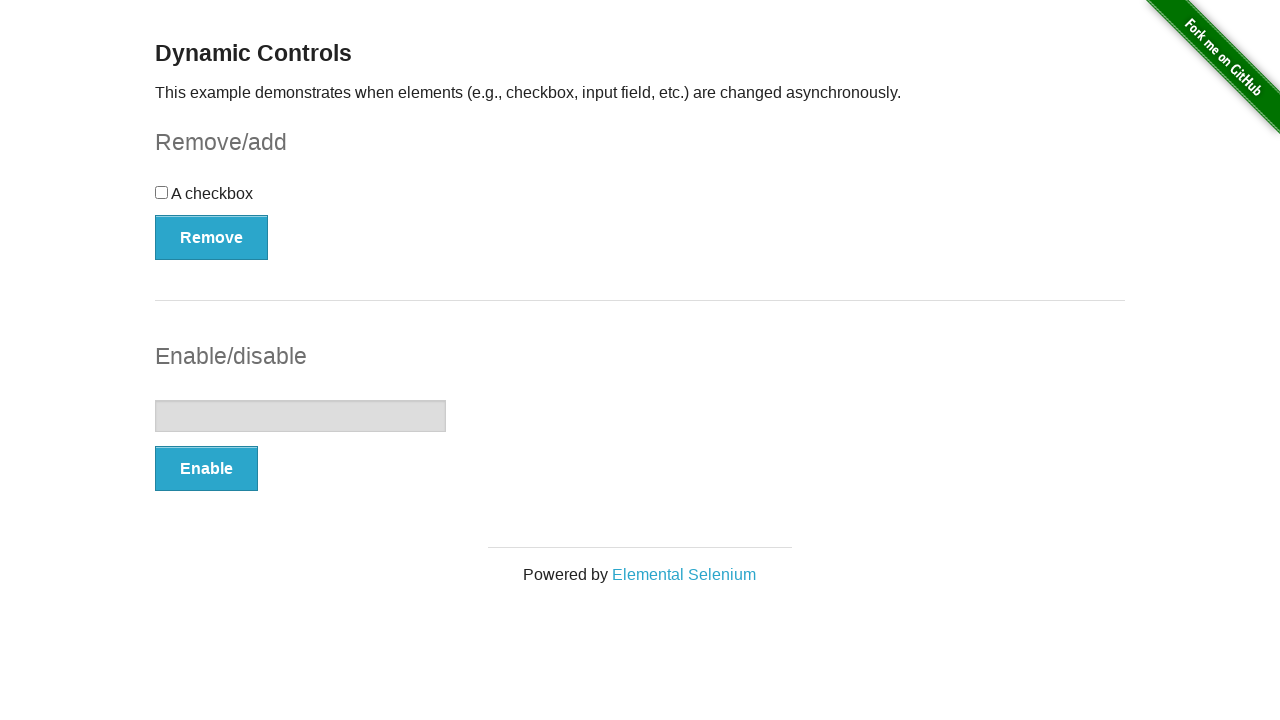

Checkbox example page loaded and button element is visible
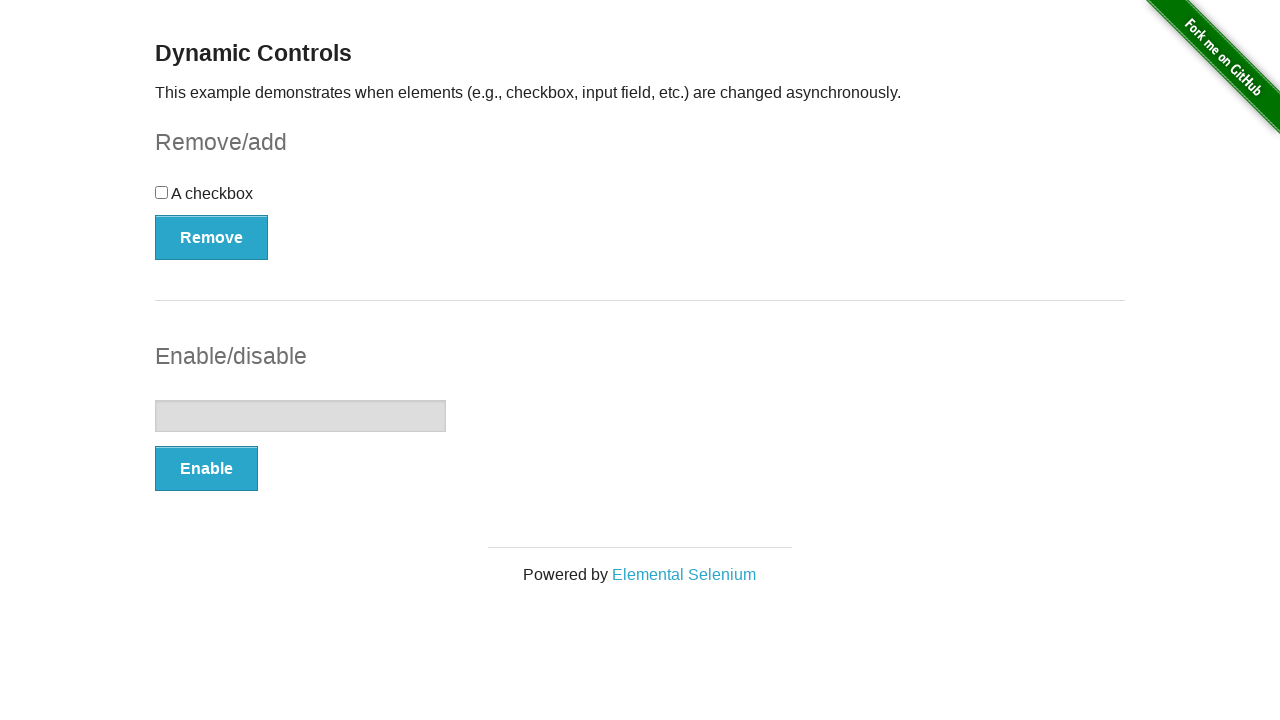

Clicked the checkbox example button (first click) at (212, 237) on #checkbox-example button
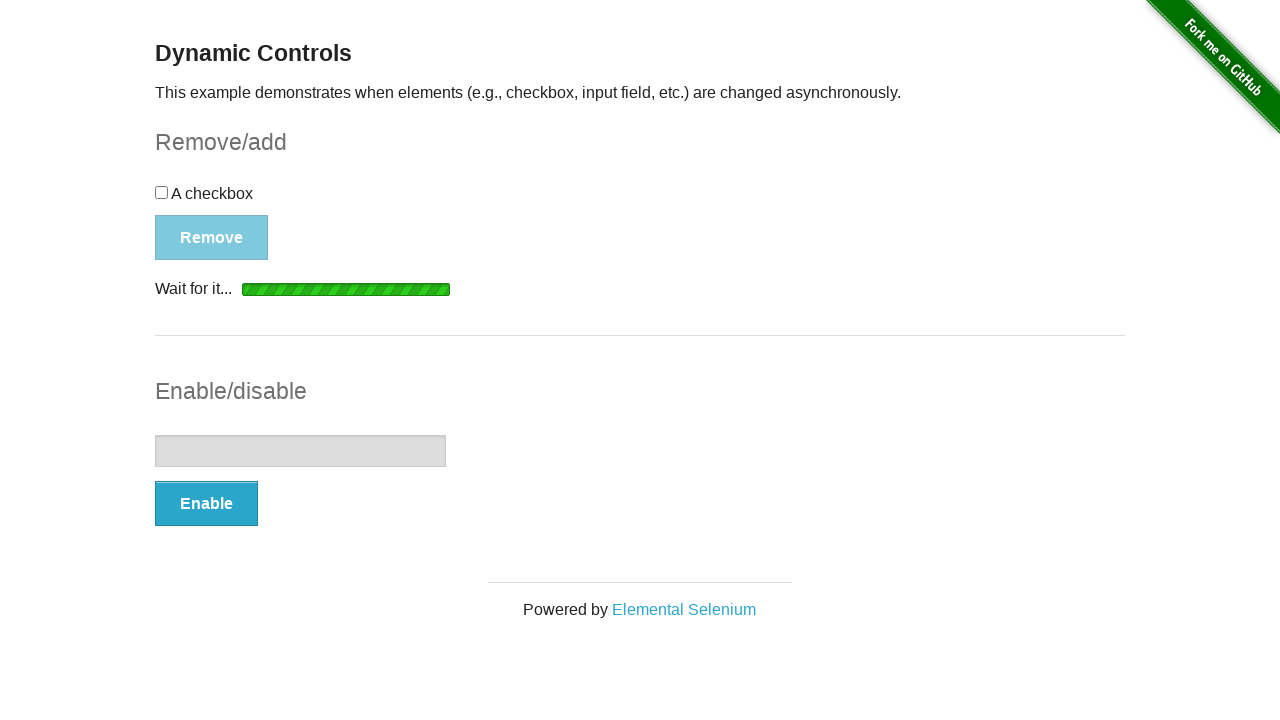

Clicked the checkbox example button (second click) at (196, 208) on #checkbox-example button
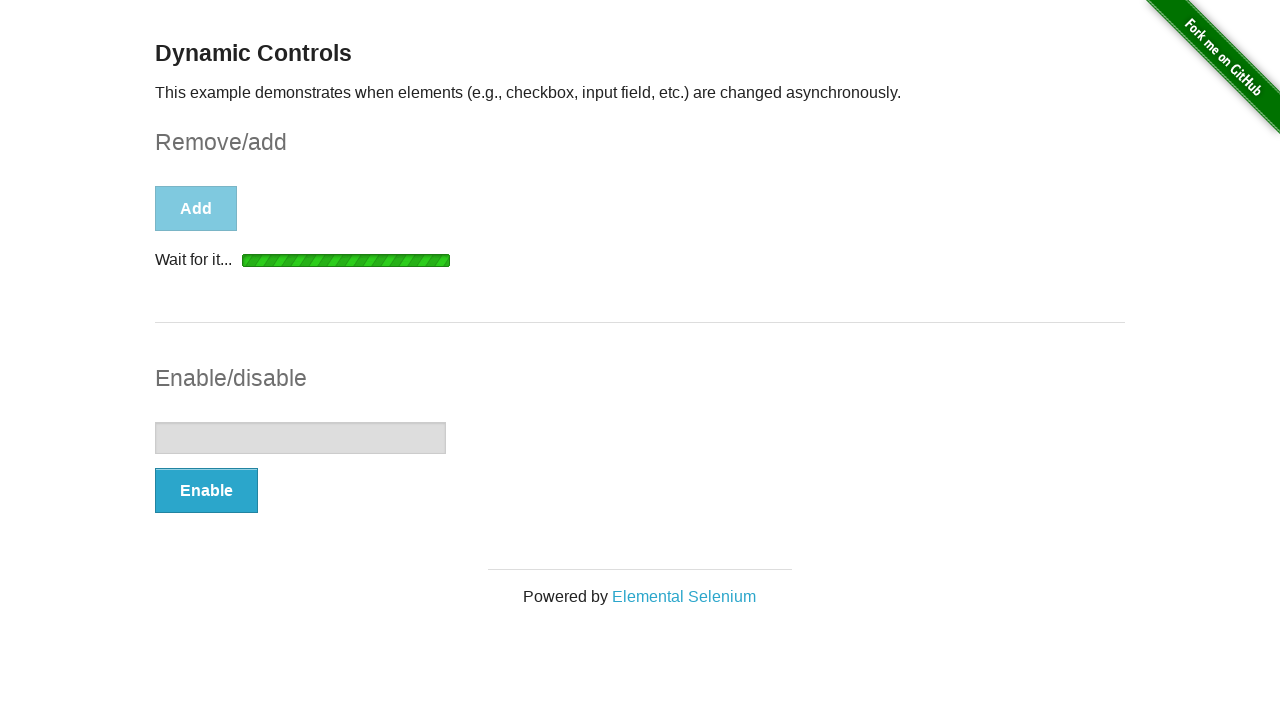

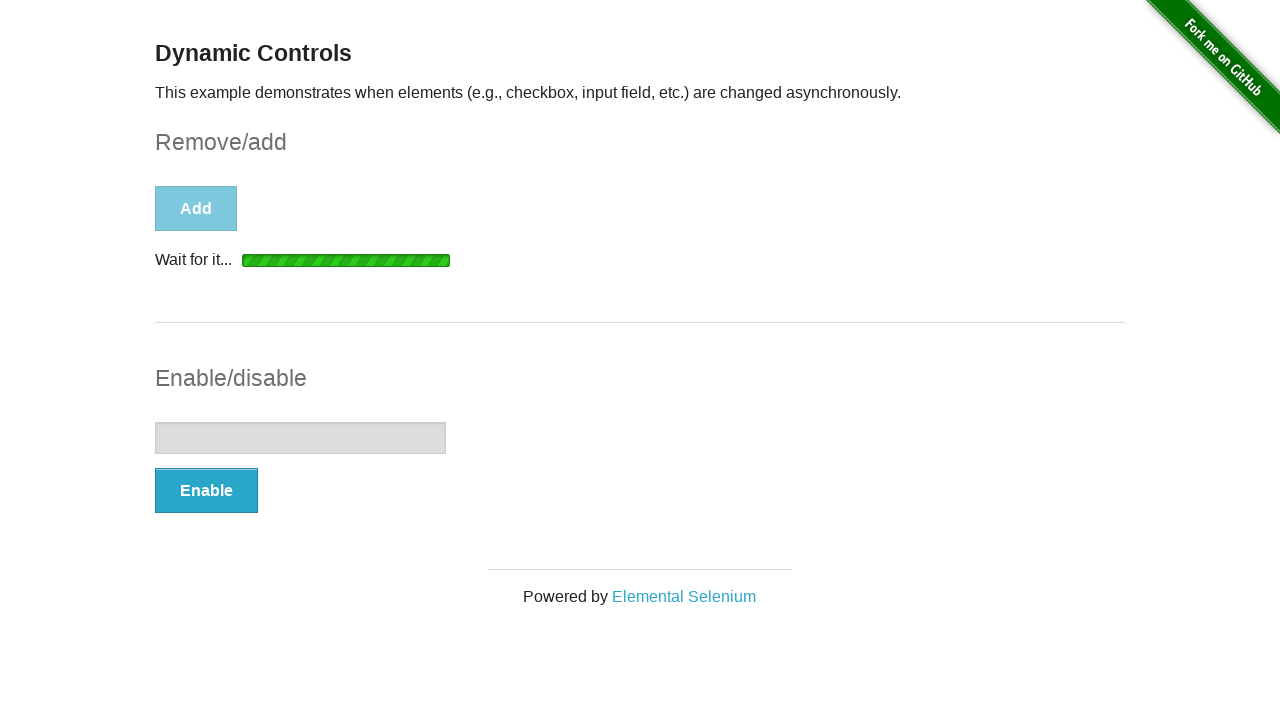